Basic smoke test that navigates to GitHub's homepage and verifies the page loads by checking the page title

Starting URL: https://github.com

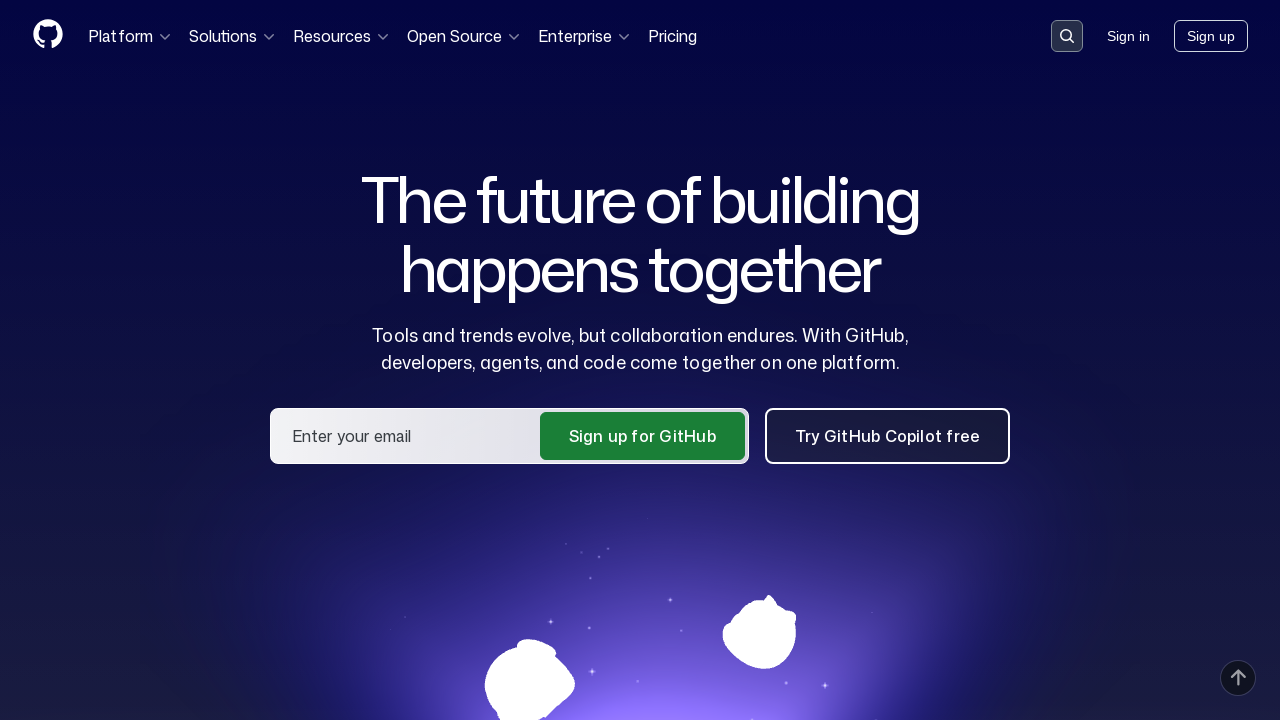

Navigated to GitHub homepage
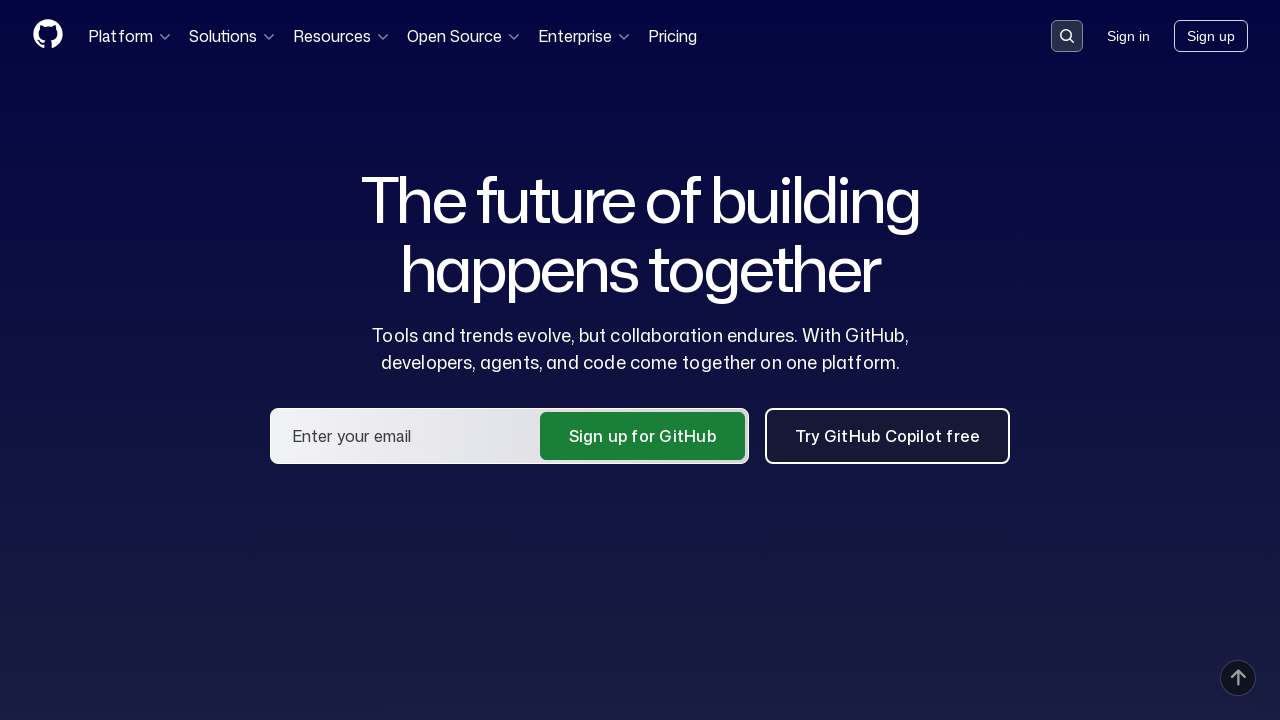

Page DOM content loaded
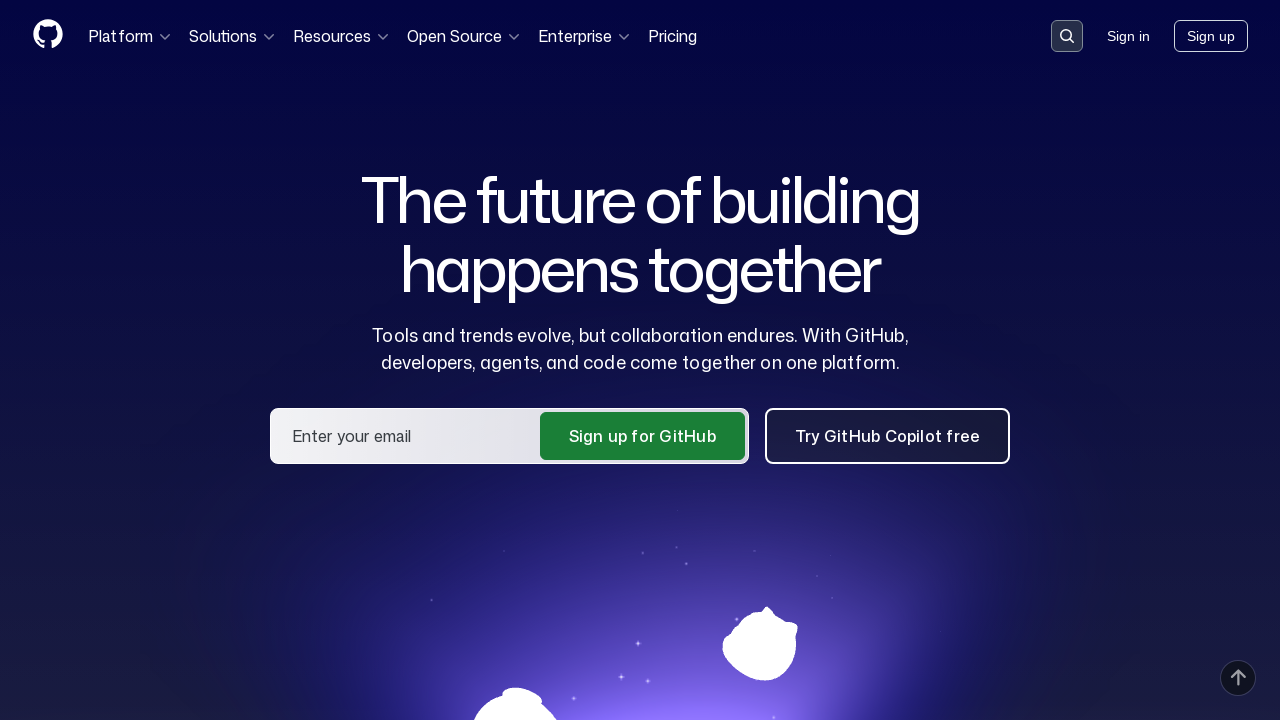

Retrieved page title: 'GitHub · Change is constant. GitHub keeps you ahead. · GitHub'
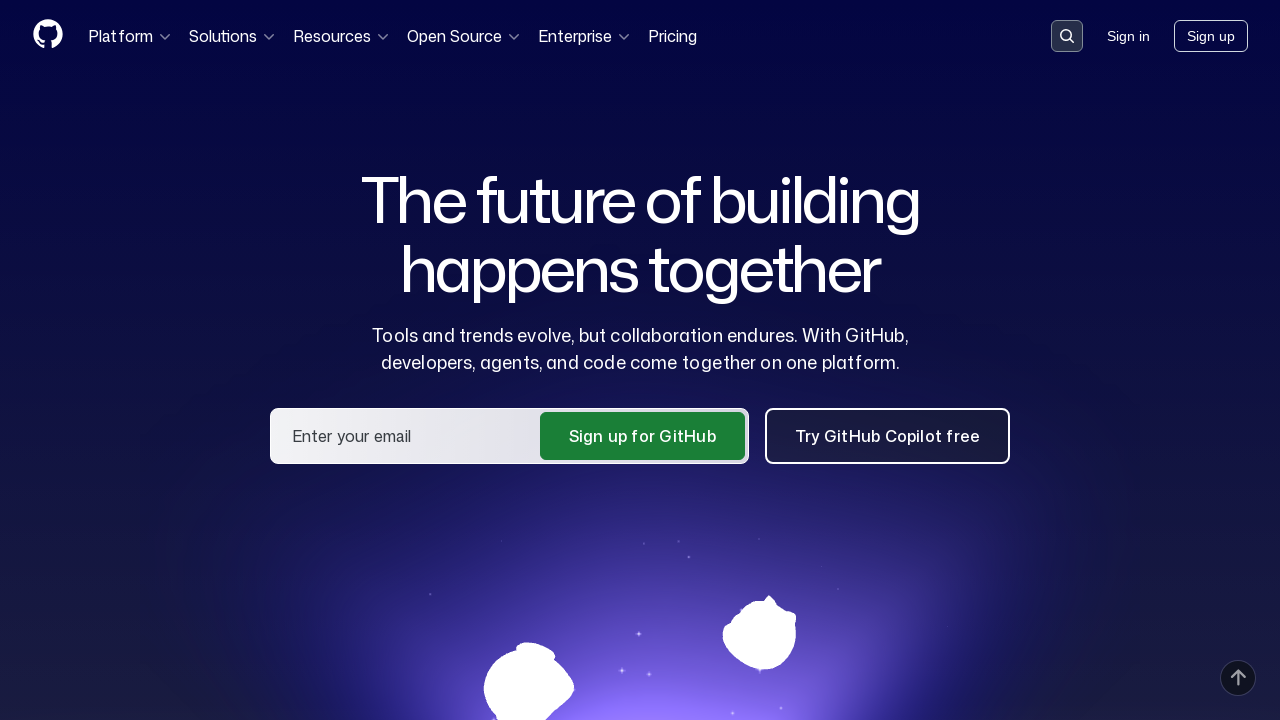

Verified page title contains 'GitHub'
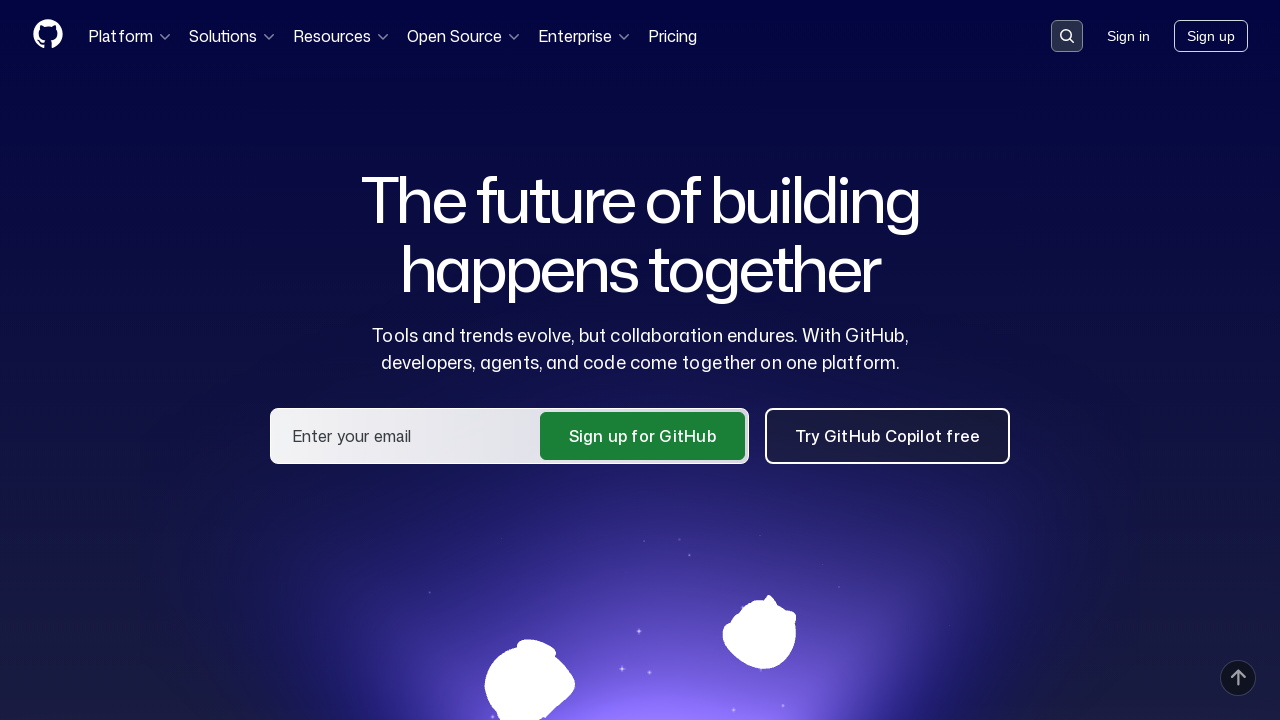

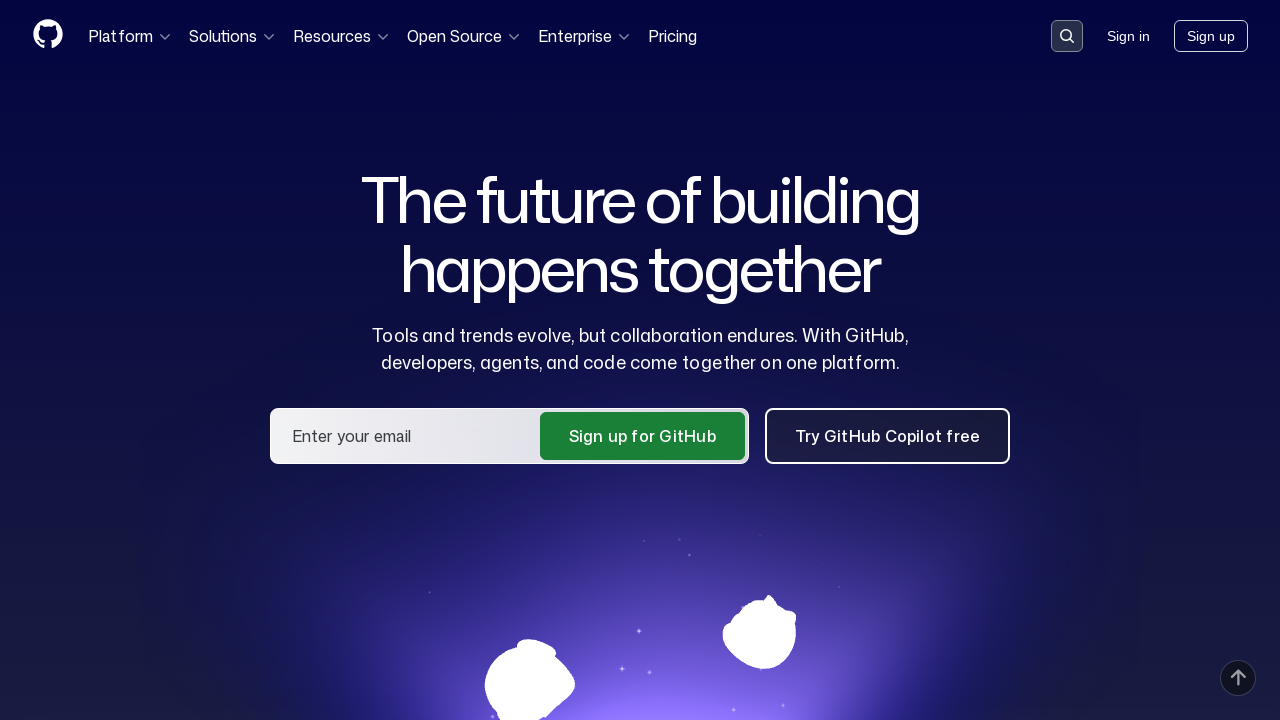